Tests that the currently applied filter link is highlighted with the 'selected' class.

Starting URL: https://demo.playwright.dev/todomvc

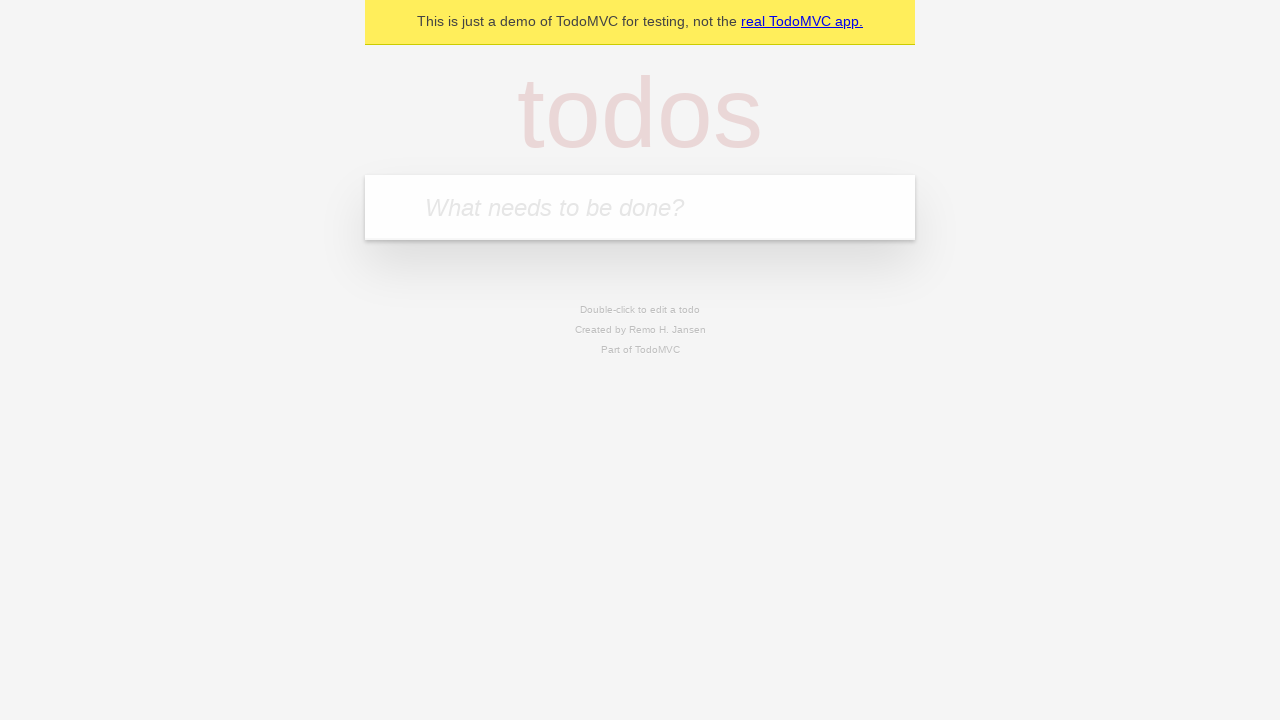

Filled todo input with 'buy some cheese' on internal:attr=[placeholder="What needs to be done?"i]
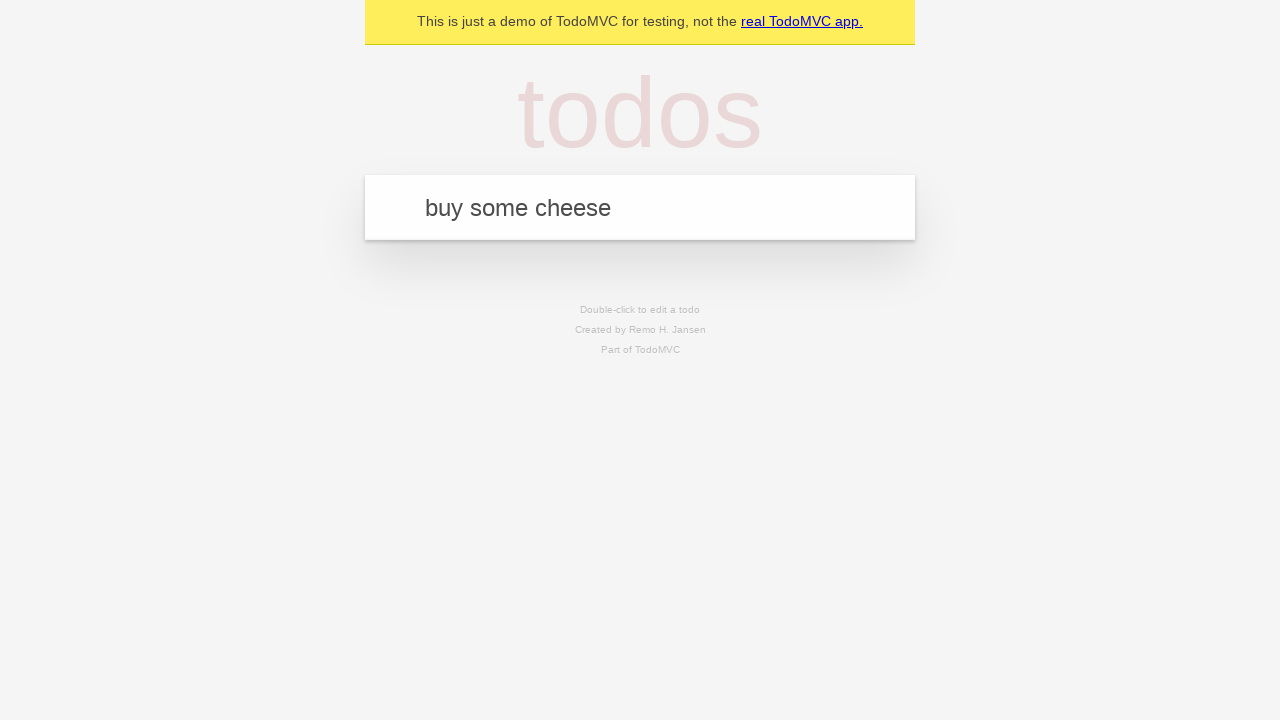

Pressed Enter to create first todo on internal:attr=[placeholder="What needs to be done?"i]
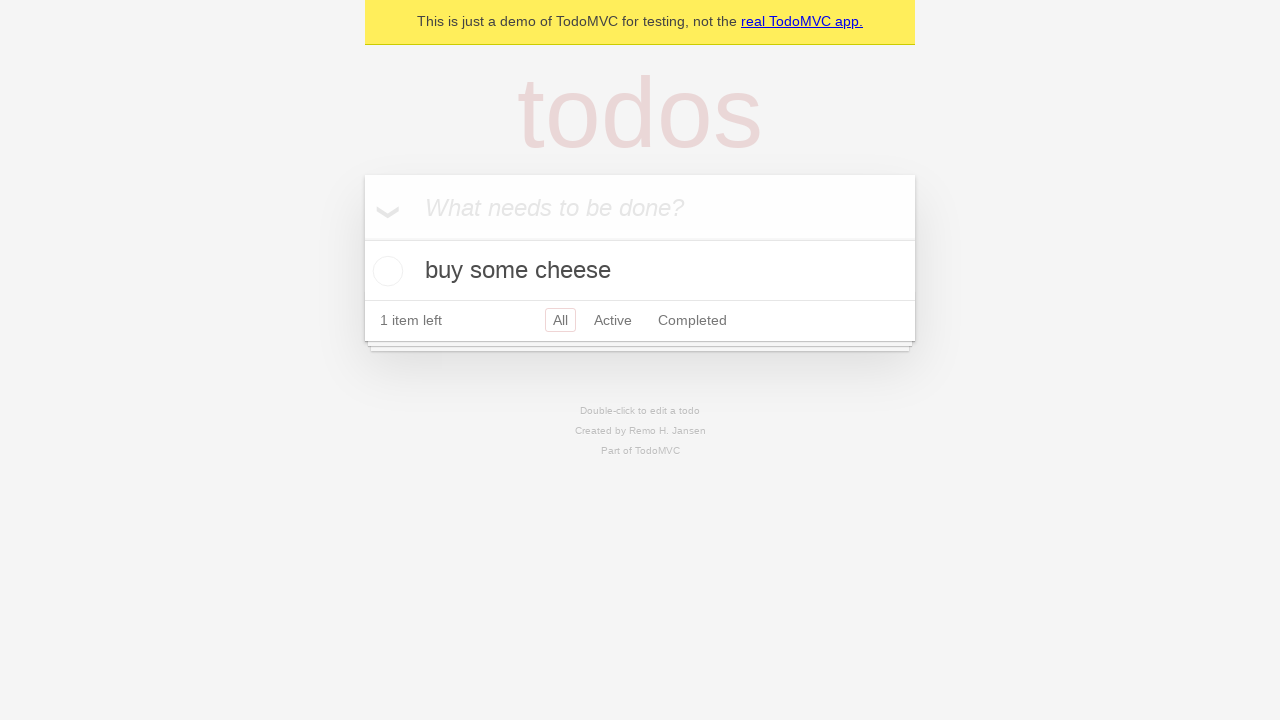

Filled todo input with 'feed the cat' on internal:attr=[placeholder="What needs to be done?"i]
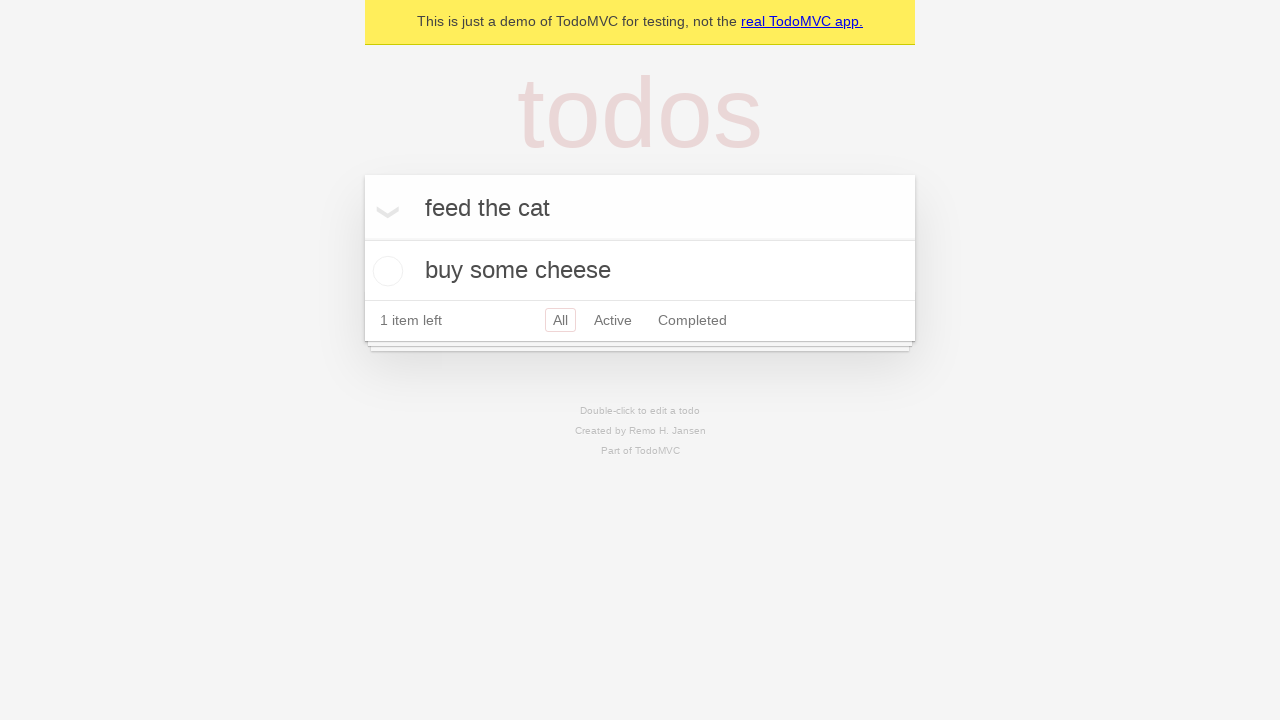

Pressed Enter to create second todo on internal:attr=[placeholder="What needs to be done?"i]
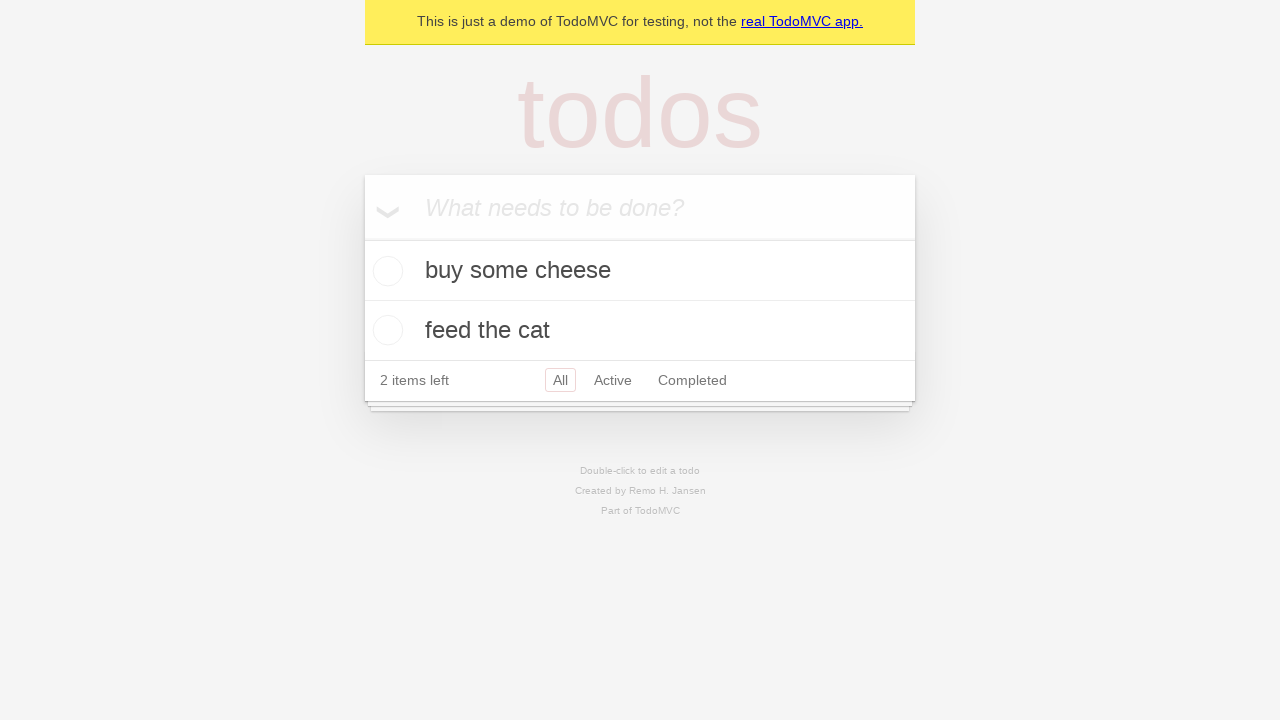

Filled todo input with 'book a doctors appointment' on internal:attr=[placeholder="What needs to be done?"i]
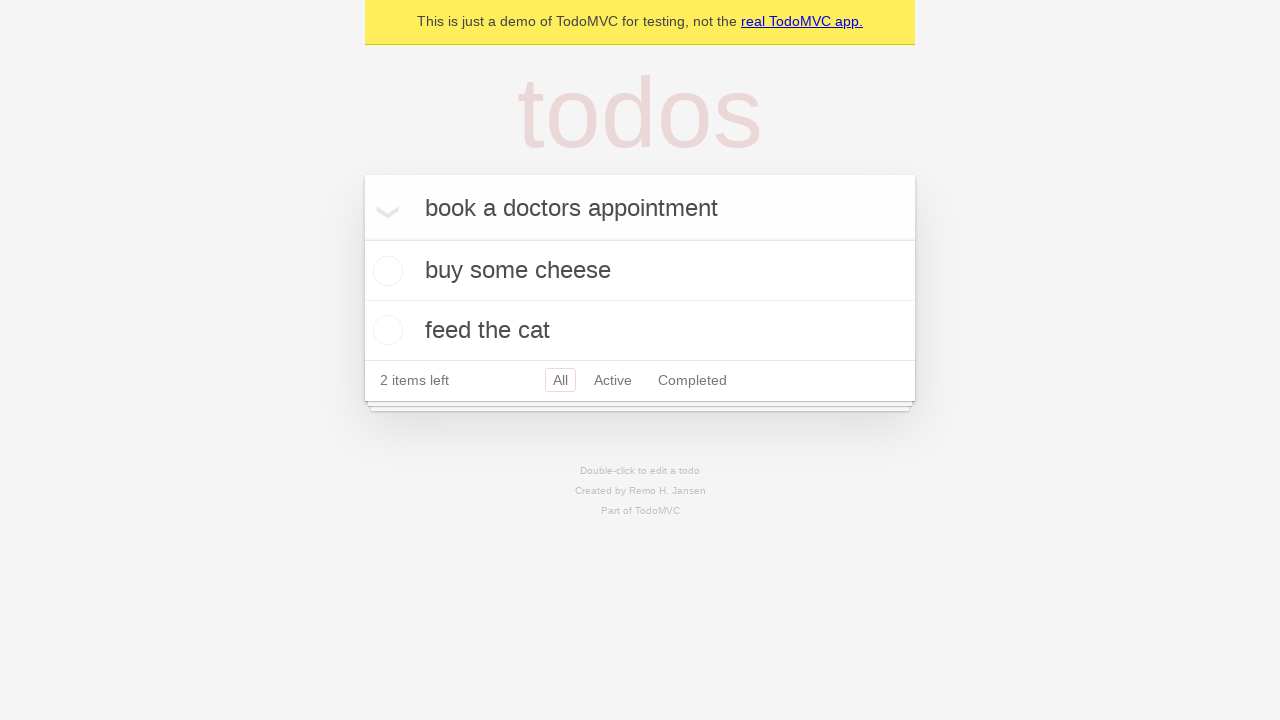

Pressed Enter to create third todo on internal:attr=[placeholder="What needs to be done?"i]
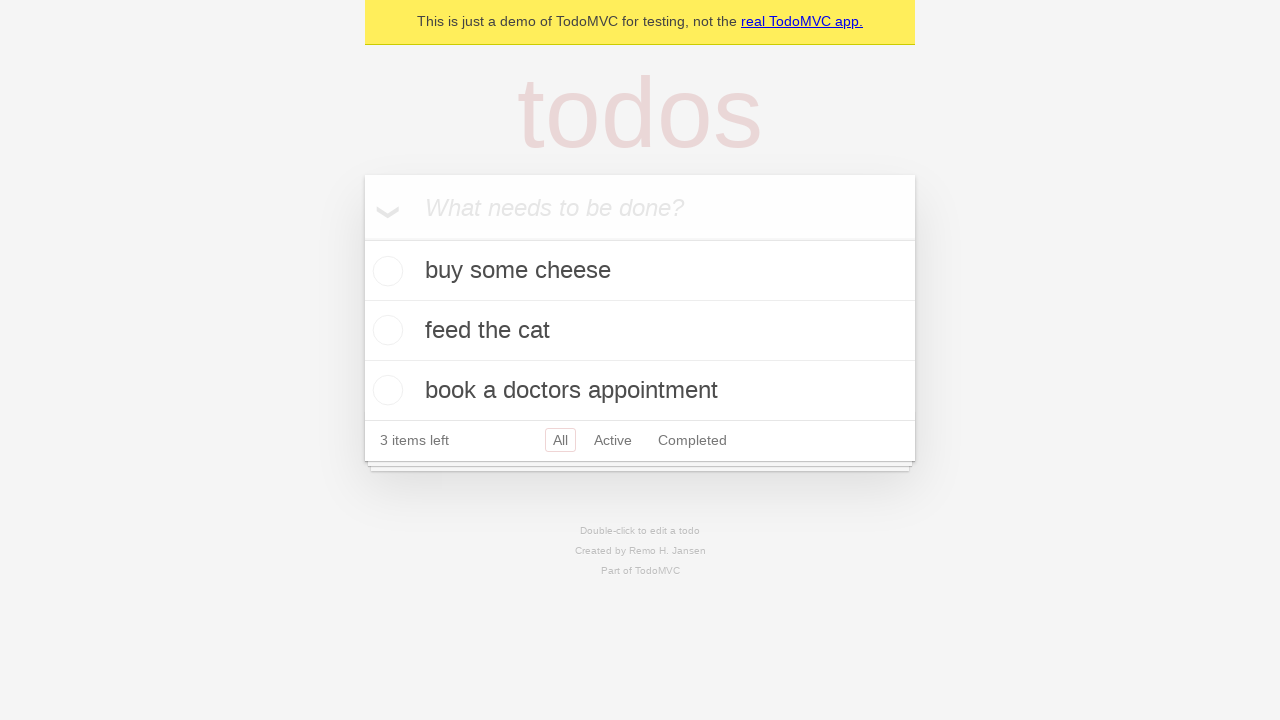

Clicked Active filter link at (613, 440) on internal:role=link[name="Active"i]
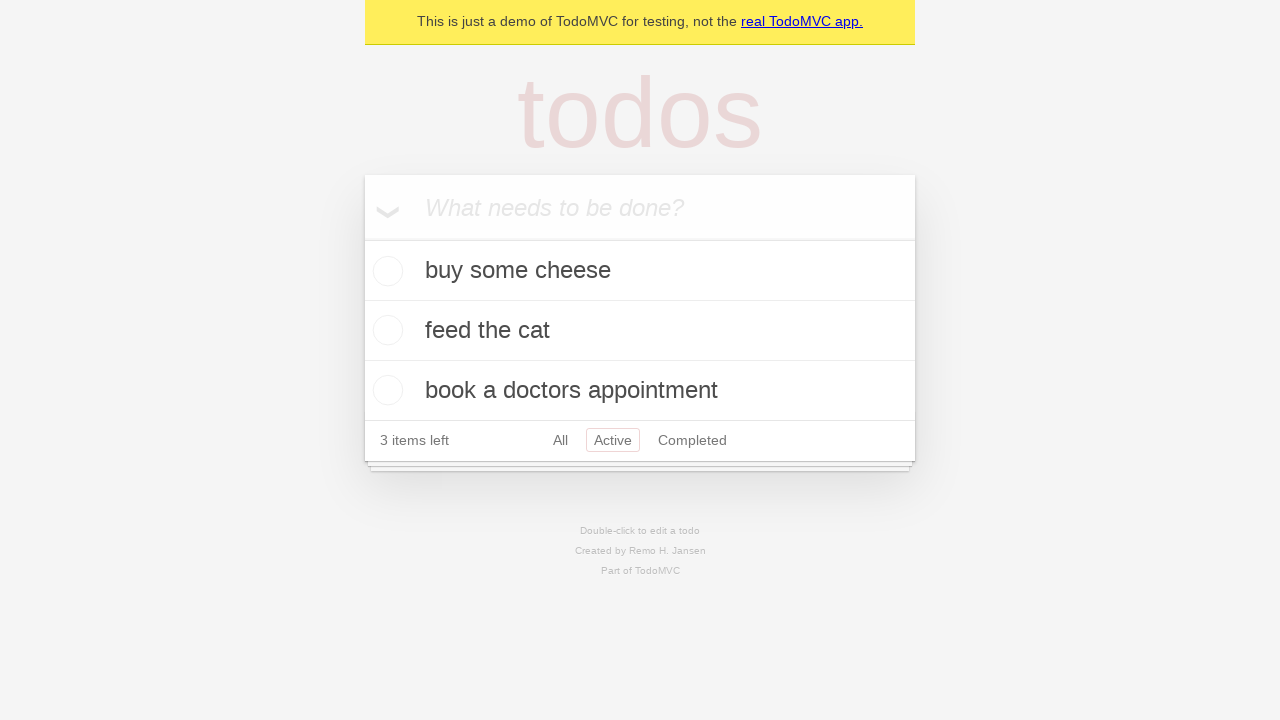

Clicked Completed filter link at (692, 440) on internal:role=link[name="Completed"i]
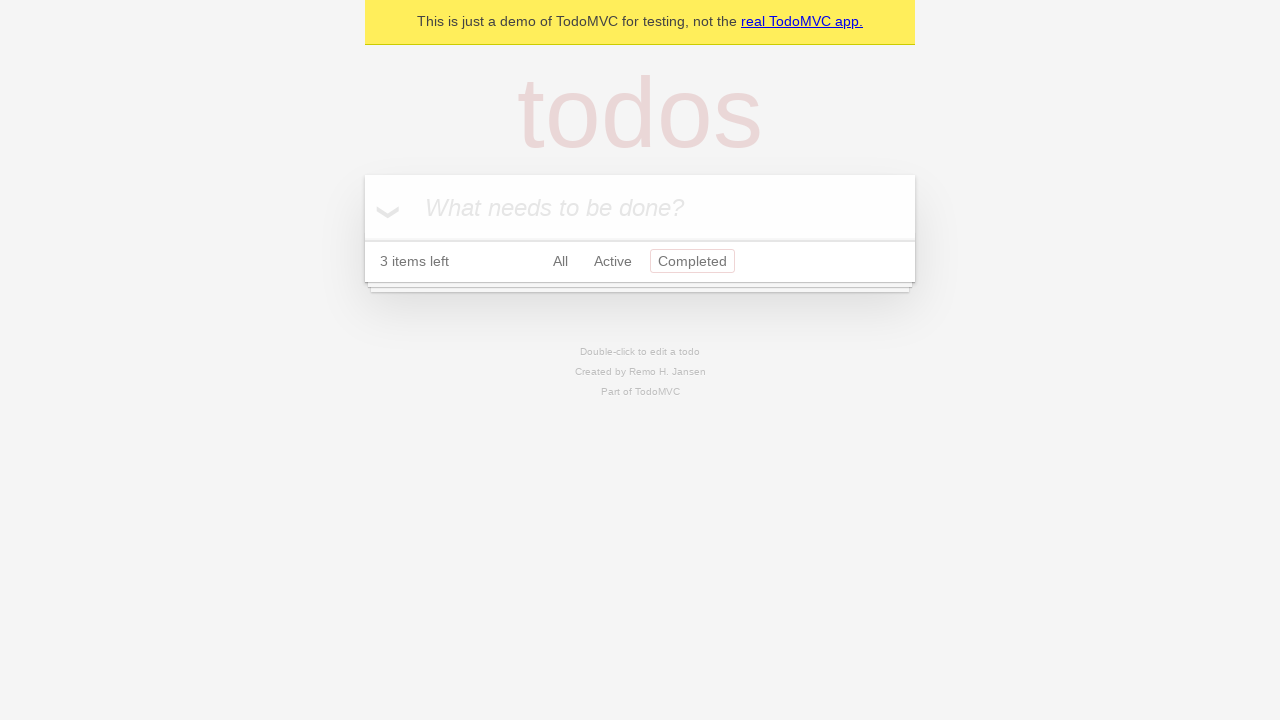

Waited 500ms for UI update after clicking Completed filter
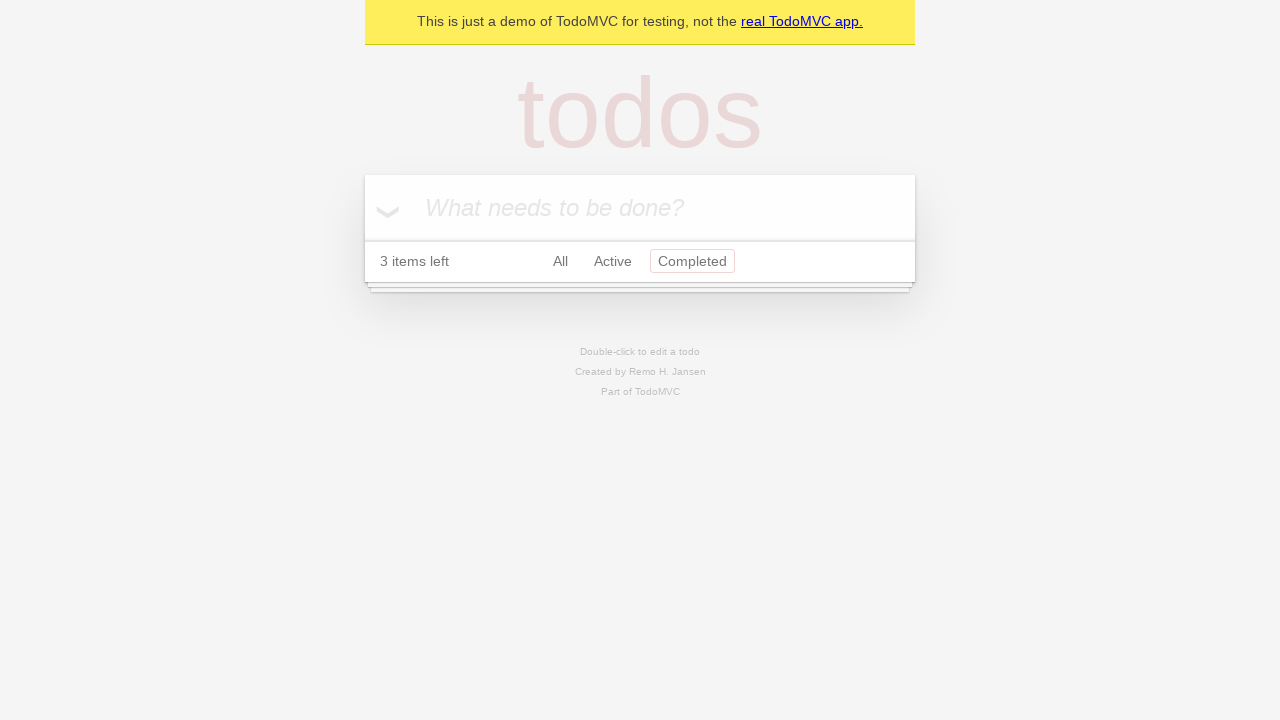

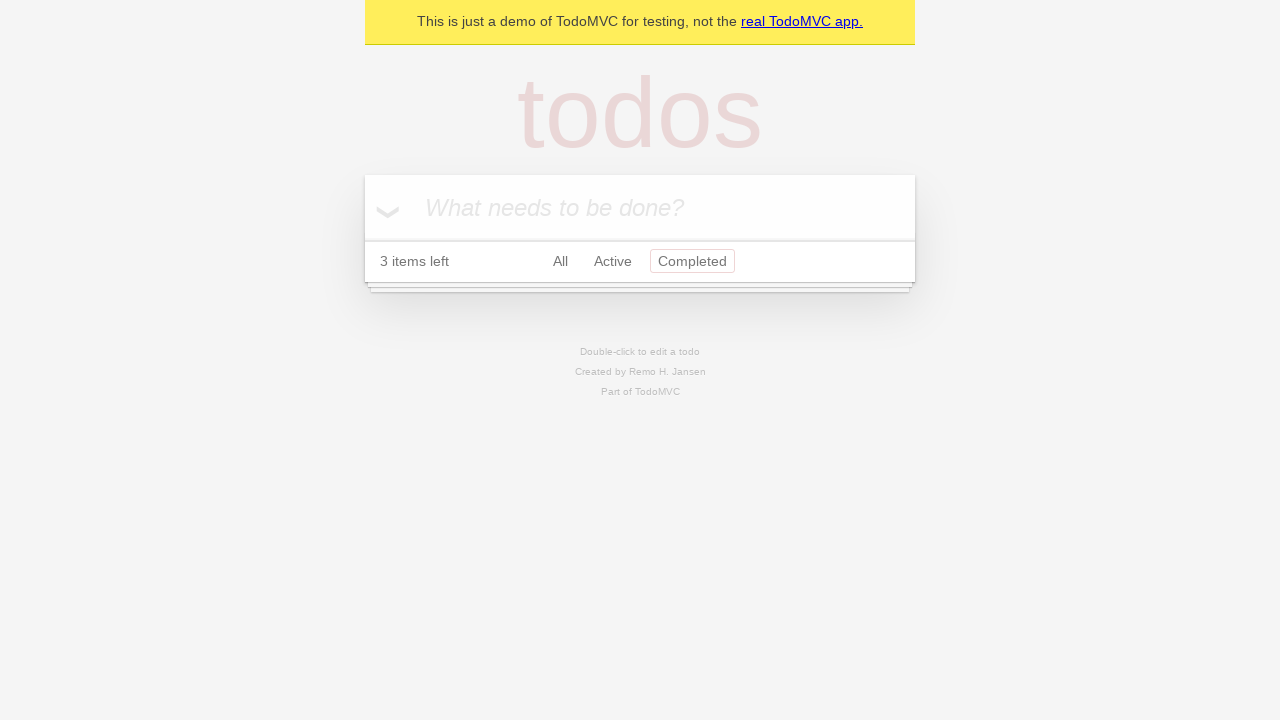